Tests the contact form on a Costa Rican used car website by navigating to the contact page and filling out all form fields including name, last name, email, phone, and observations/comments.

Starting URL: https://www.seminuevoscr.com/

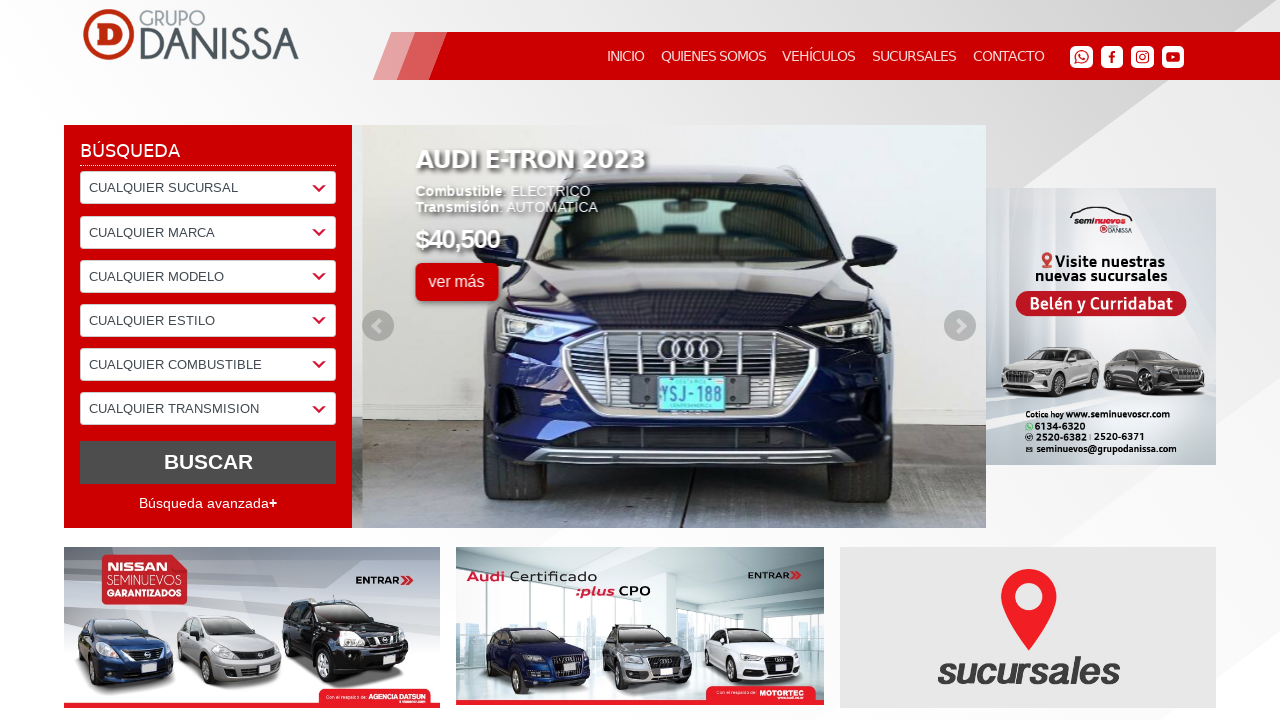

Clicked CONTACTO link to navigate to contact page at (1009, 56) on text=CONTACTO
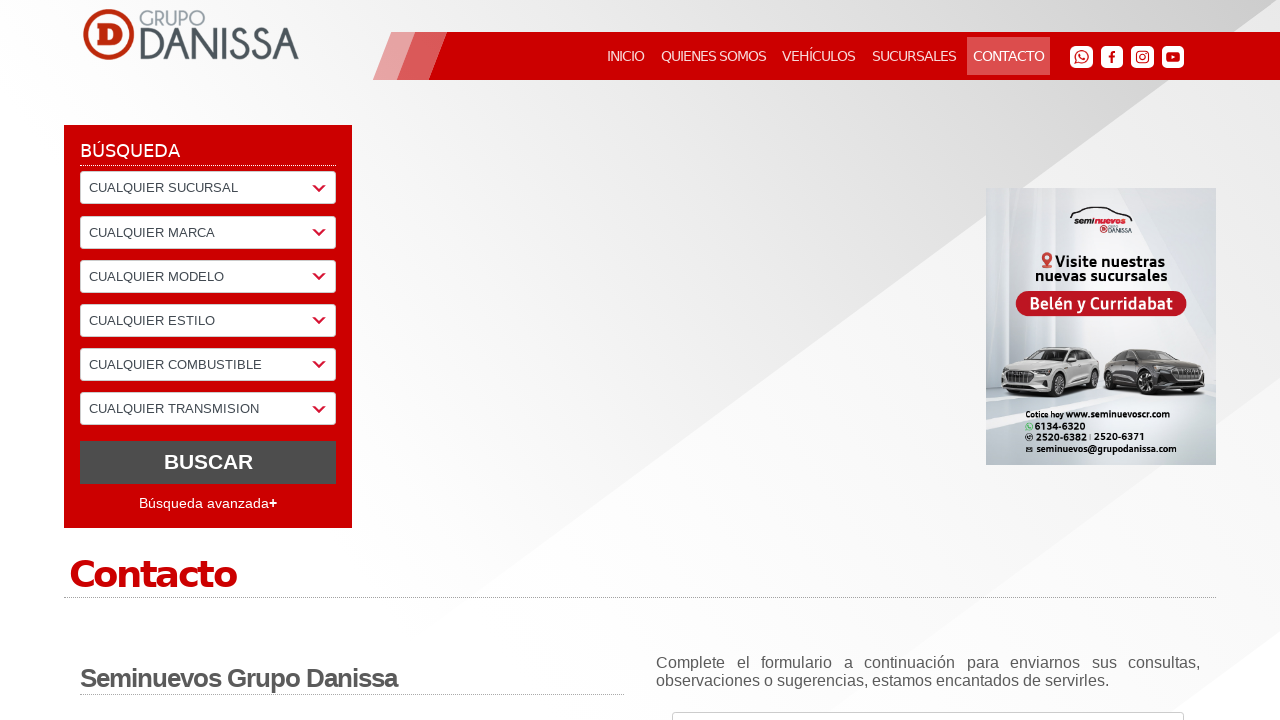

Contact form loaded and first name field is visible
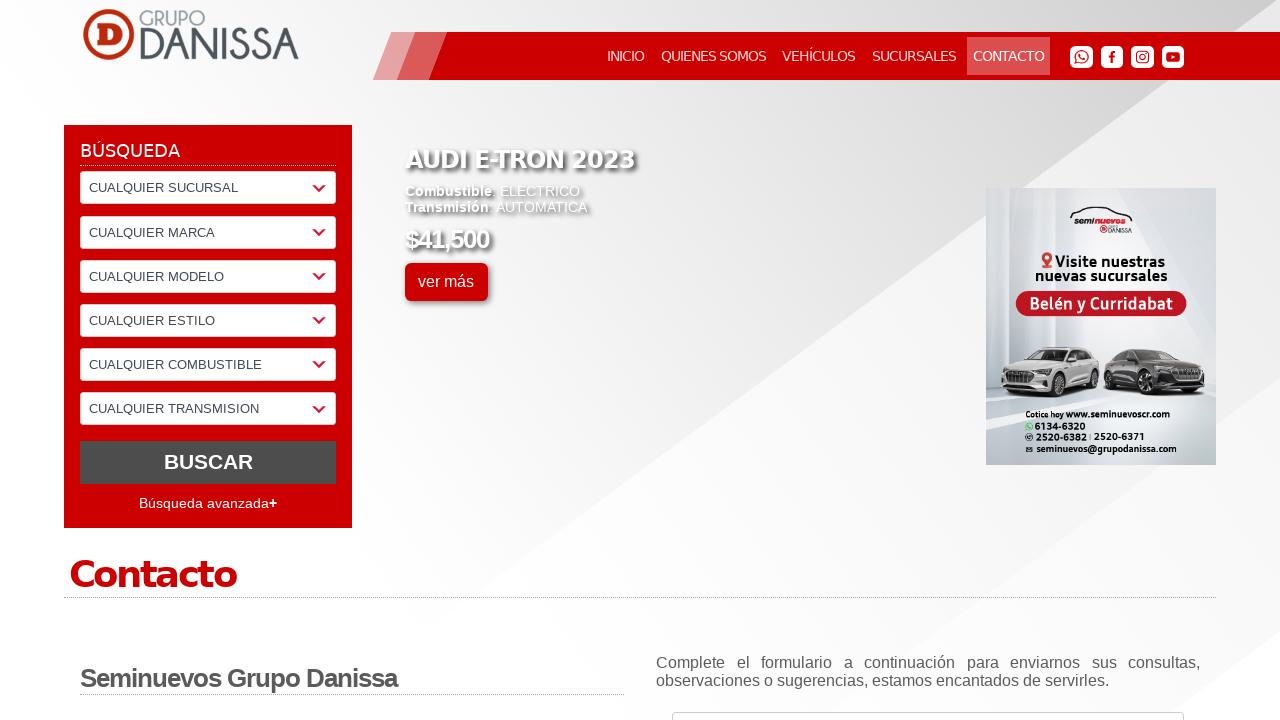

Filled first name field with 'Carlos' on #fname
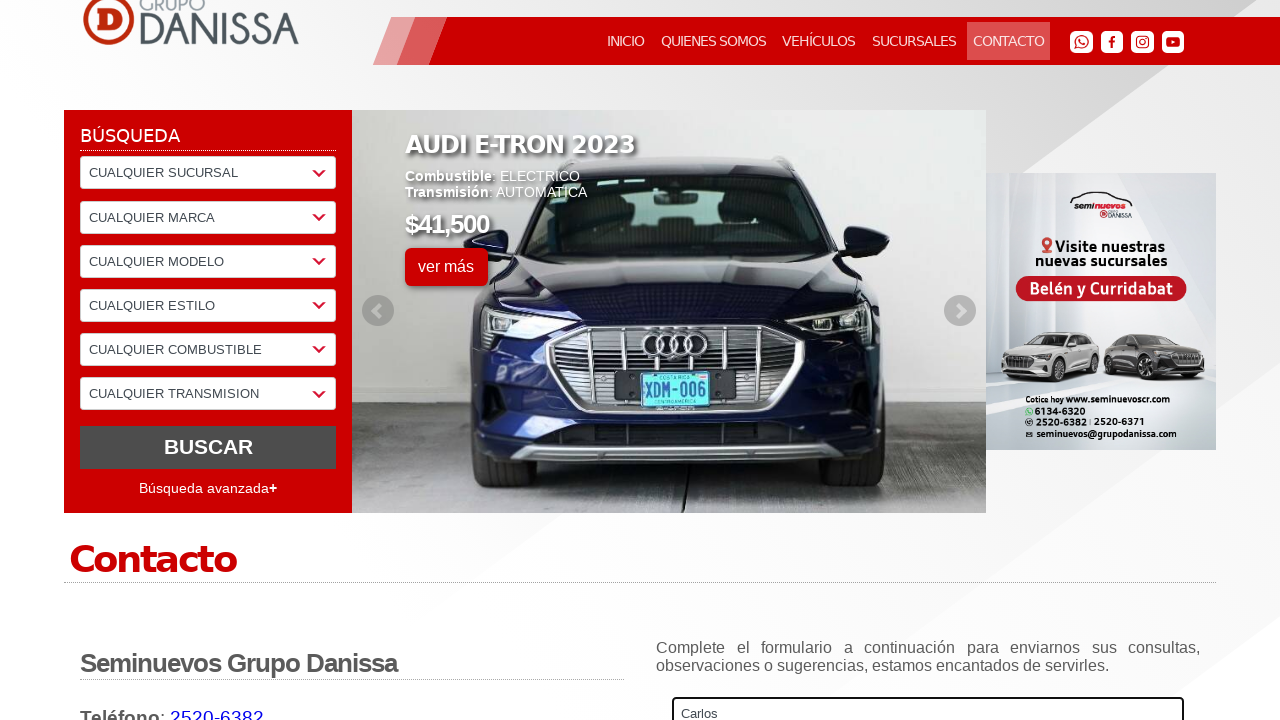

Filled last name field with 'Rodriguez' on #lname
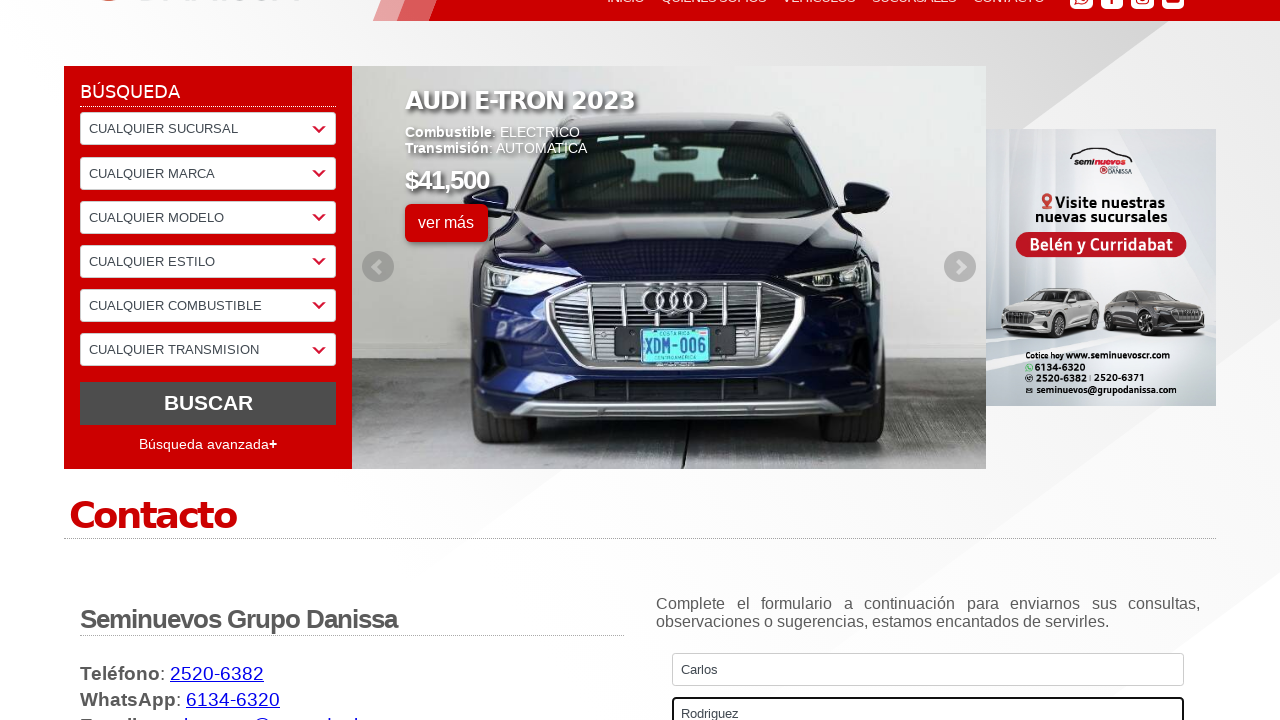

Filled email field with 'crodriguez@example.com' on #mail
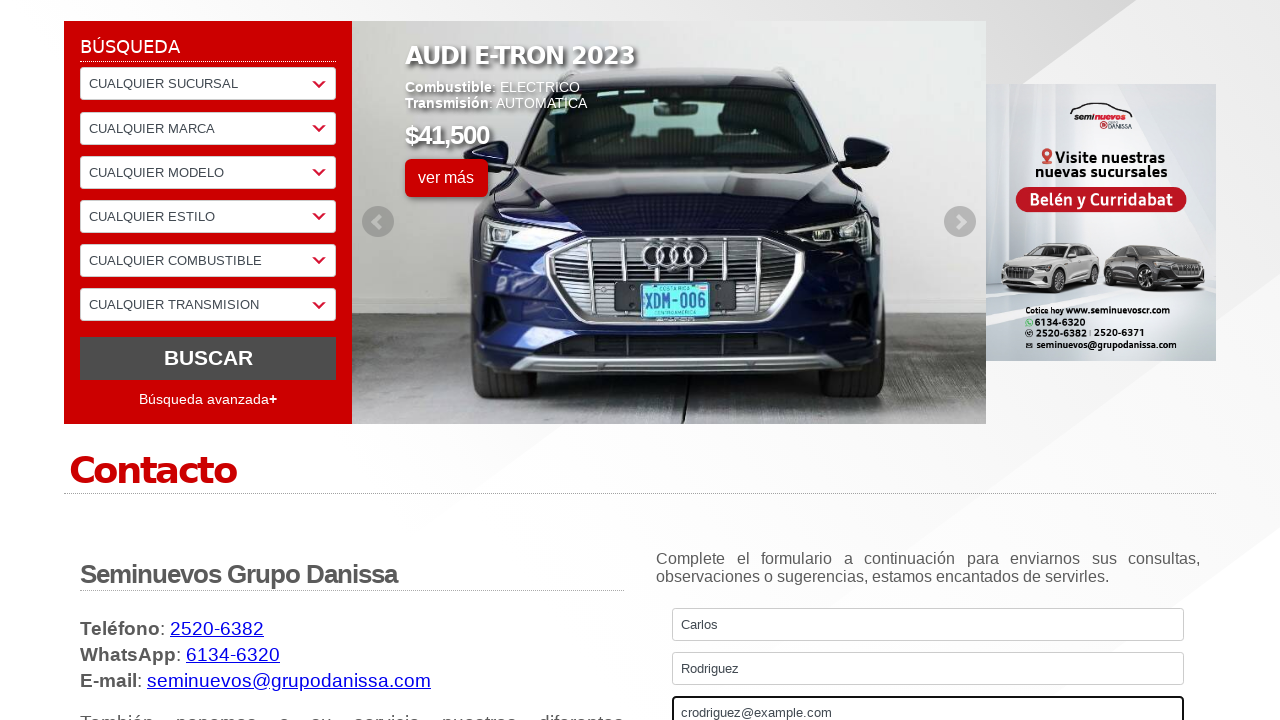

Filled phone number field with '7654-3210' on #tel
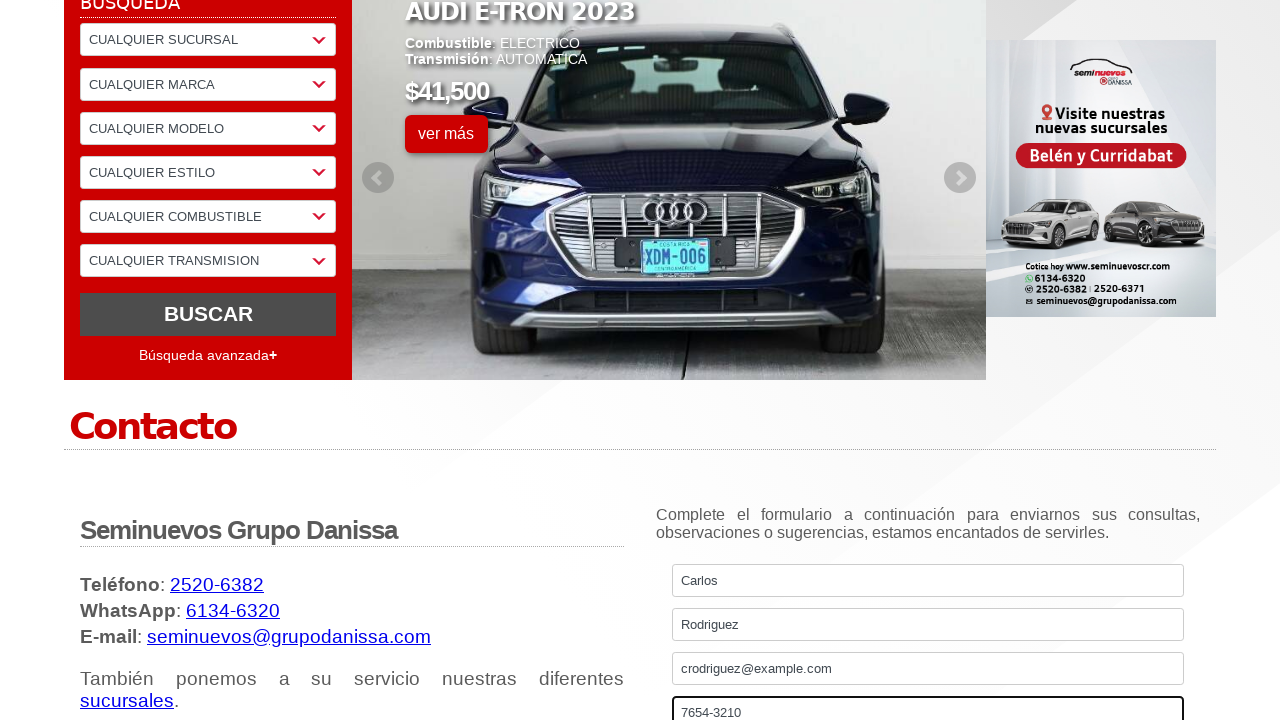

Filled observations field with interest message on #obs
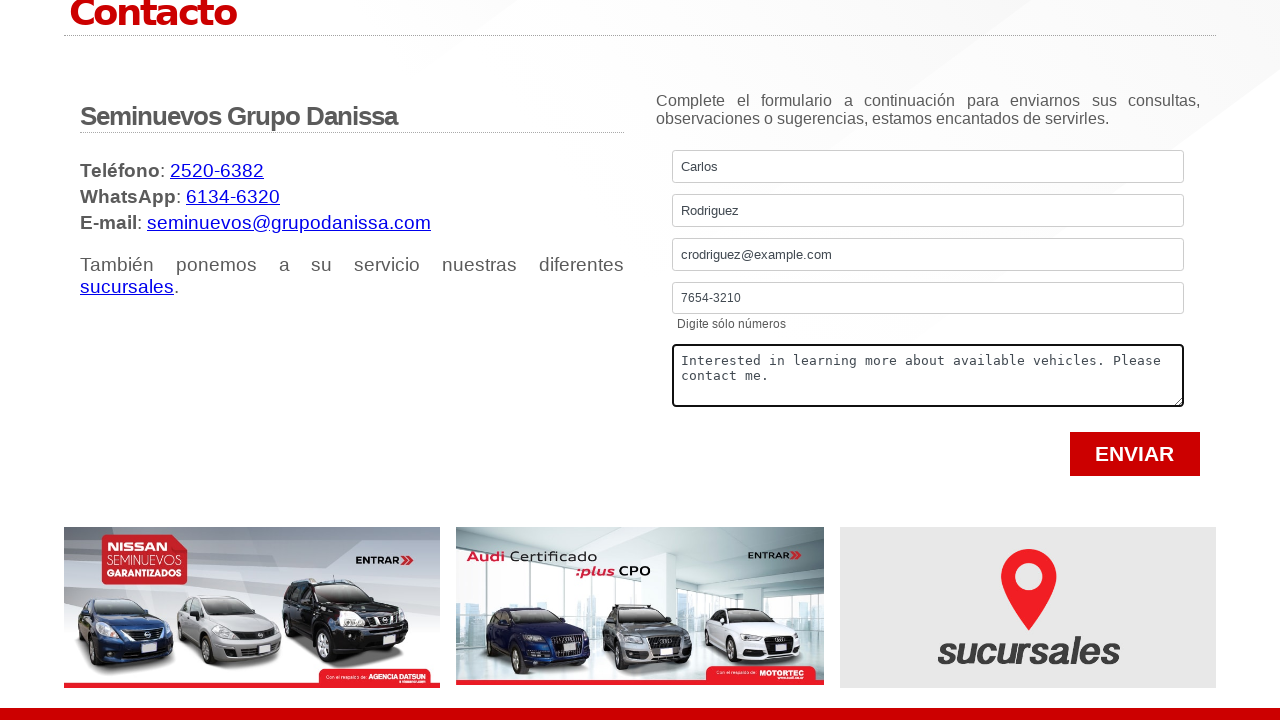

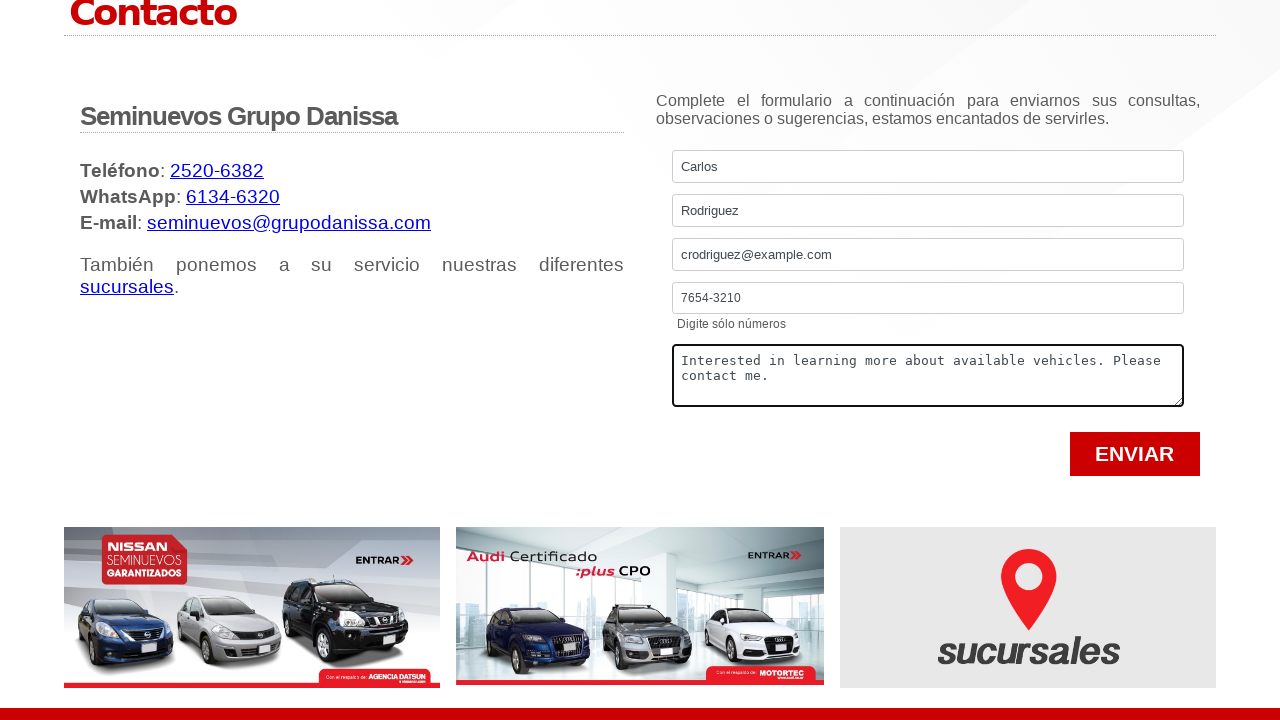